Tests drag and drop functionality by moving element A to position B

Starting URL: https://the-internet.herokuapp.com/drag_and_drop

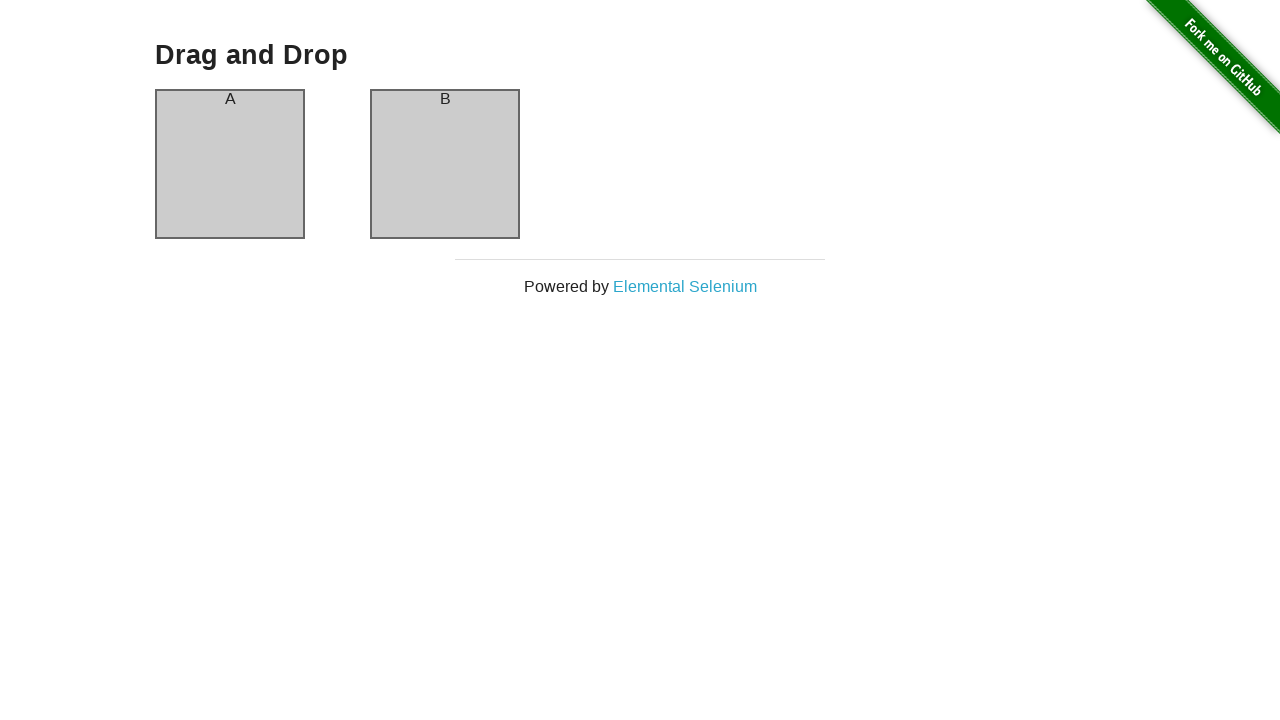

Located column A element for drag and drop
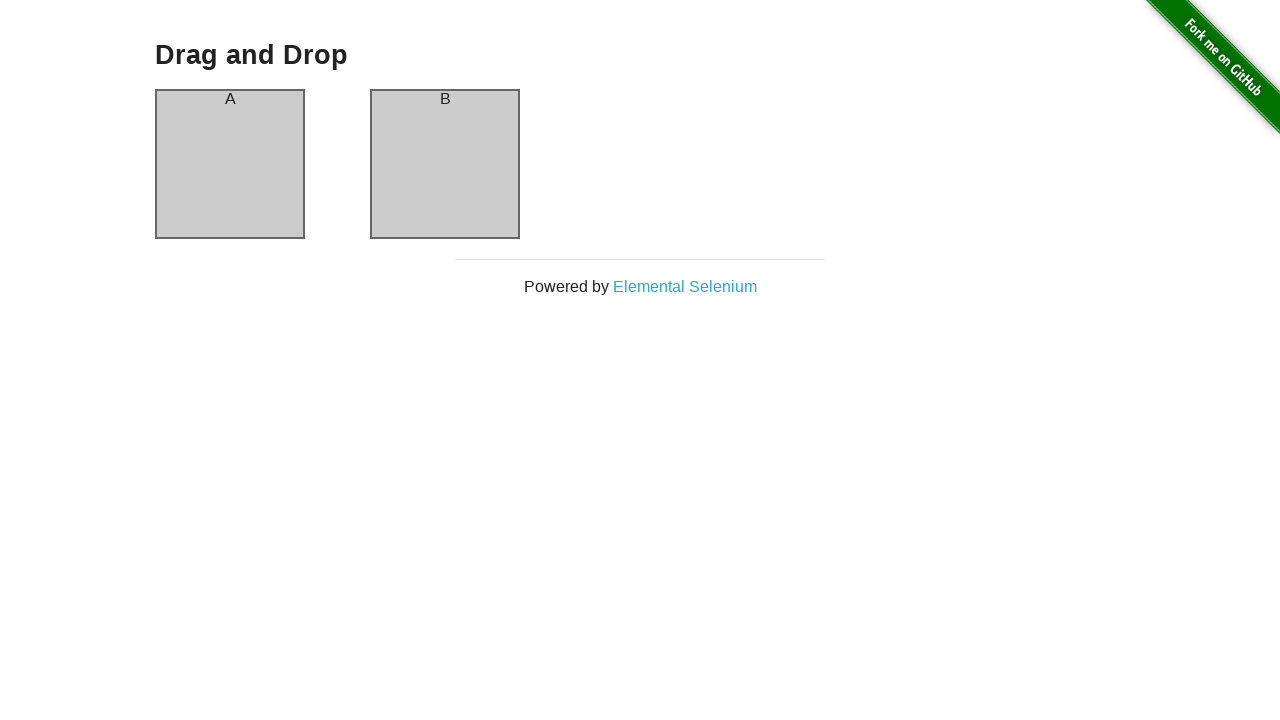

Located column B element as drop target
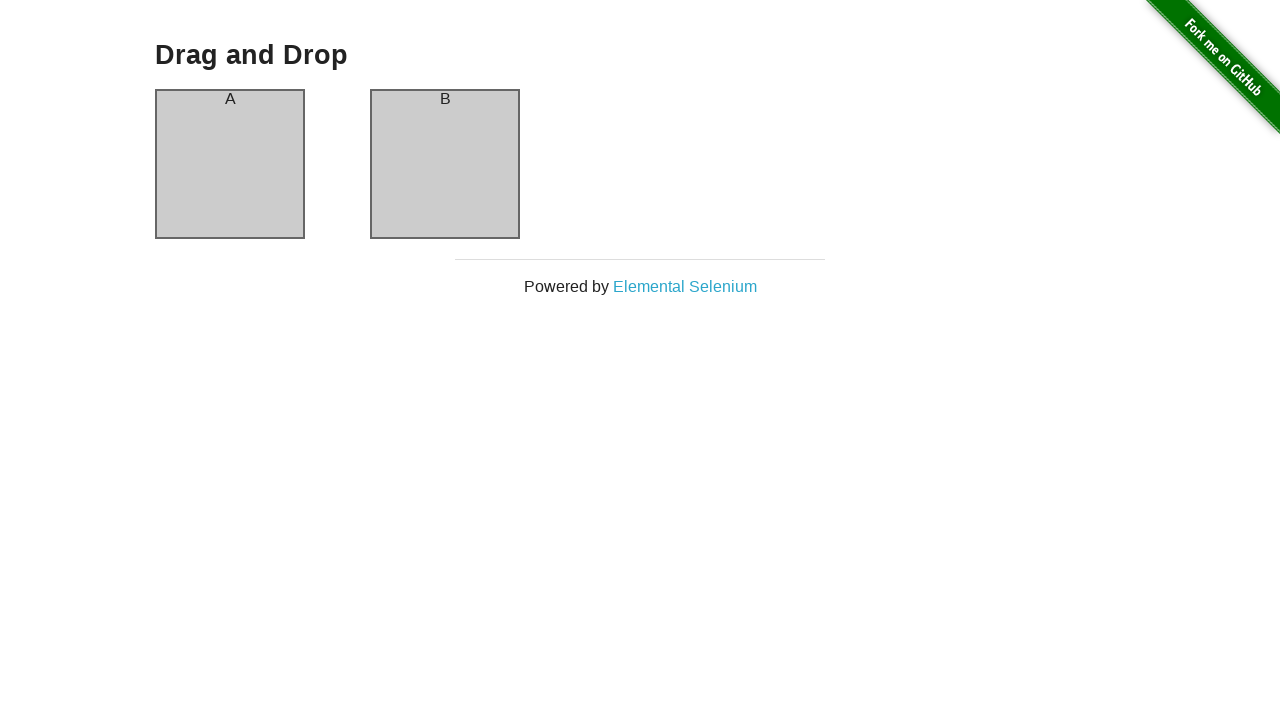

Dragged column A to column B position at (445, 164)
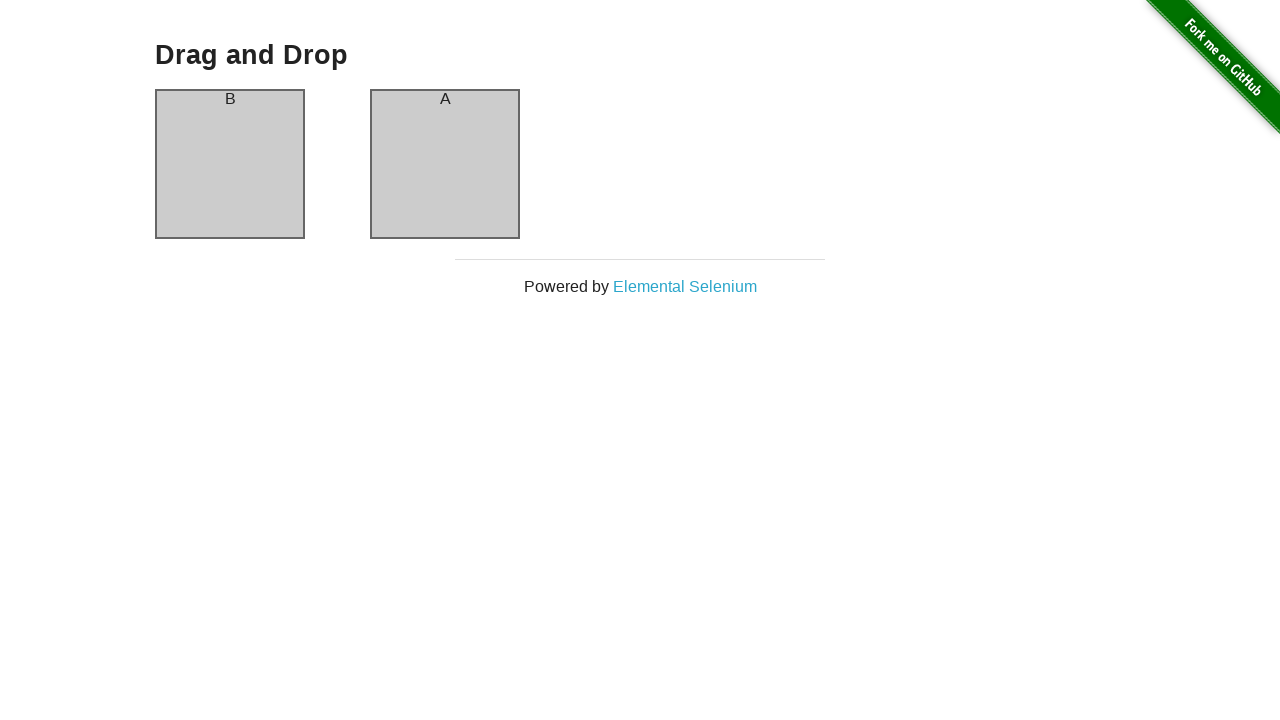

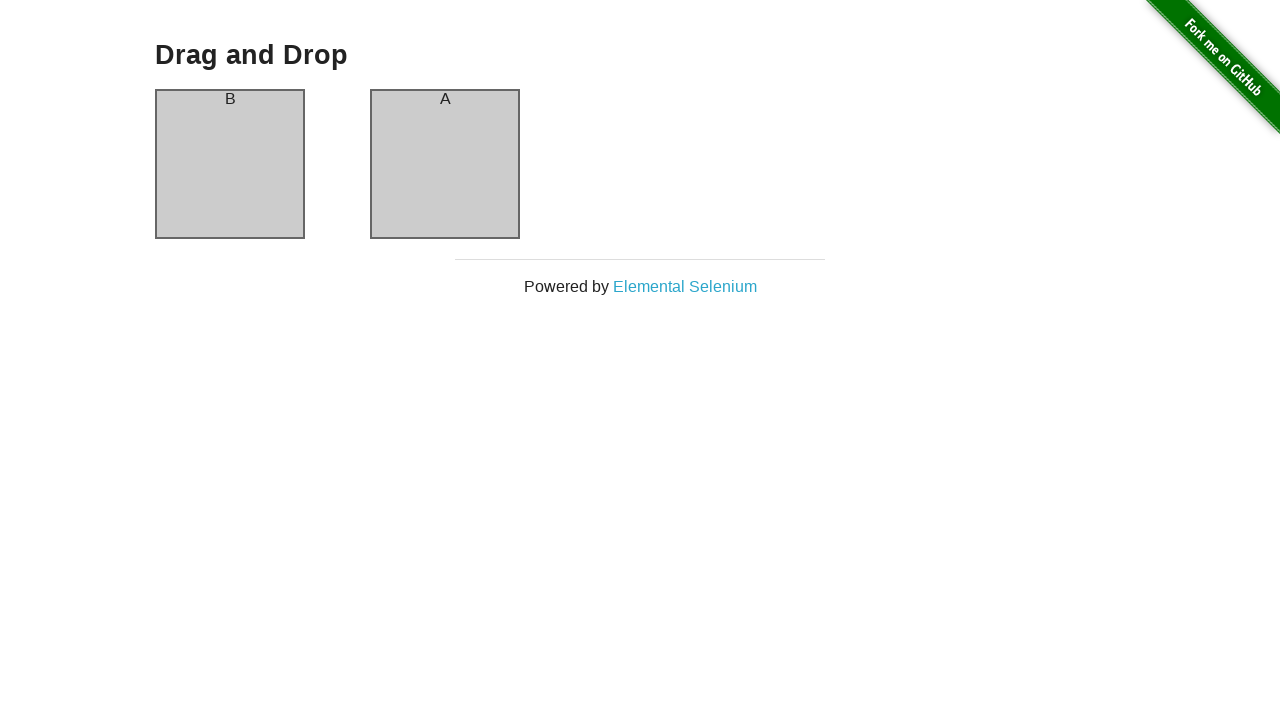